Tests opting out of A/B tests by first visiting the homepage, adding an opt-out cookie, then navigating to the A/B test page to verify the opt-out is in effect.

Starting URL: http://the-internet.herokuapp.com

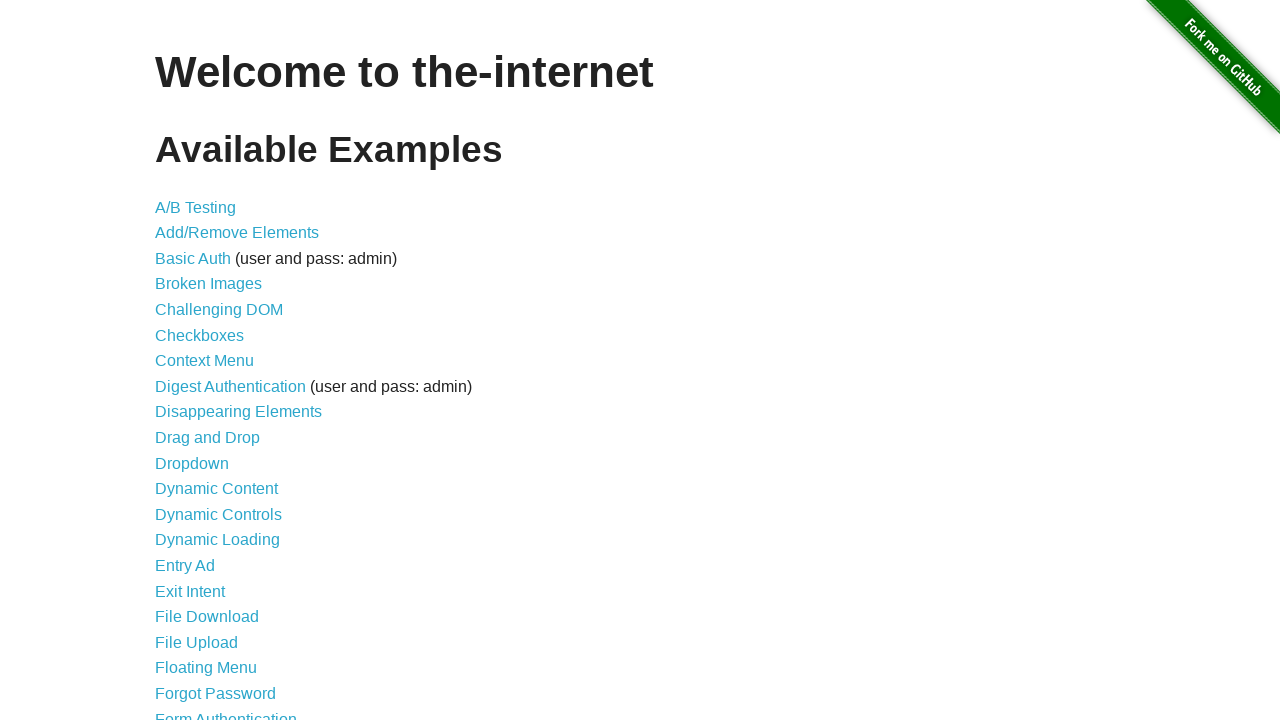

Added optimizelyOptOut cookie to context
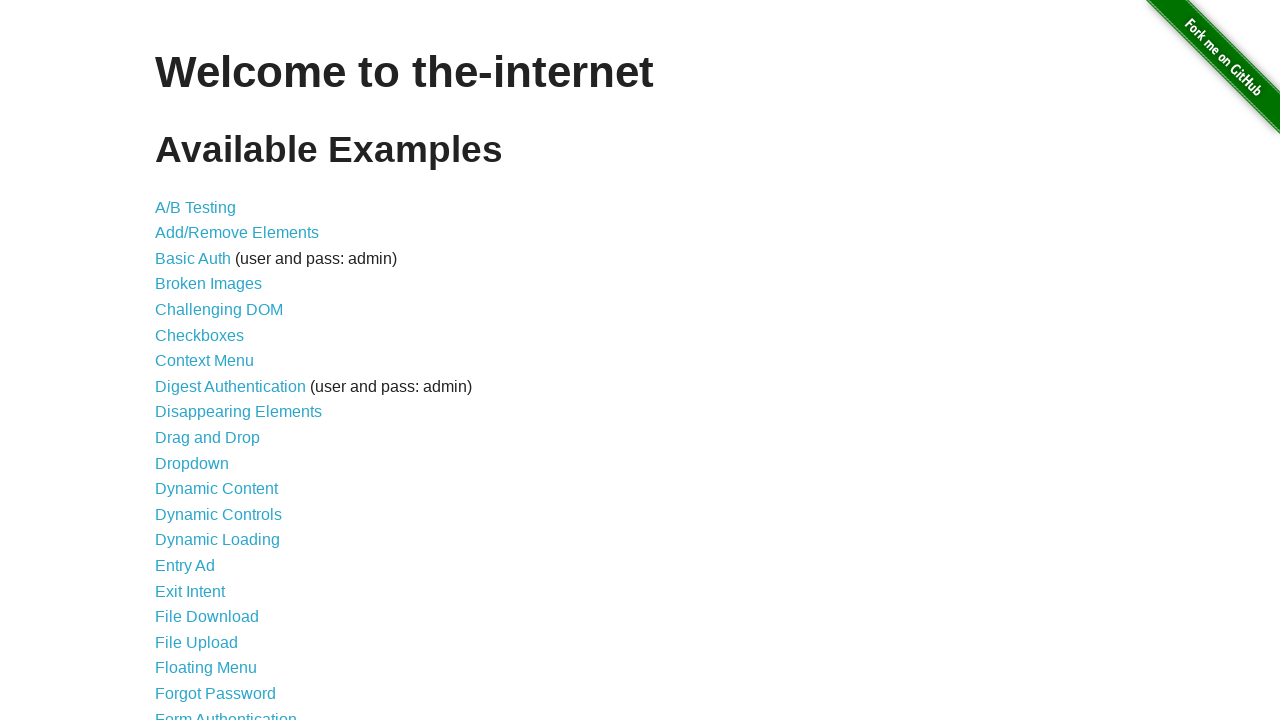

Navigated to A/B test page
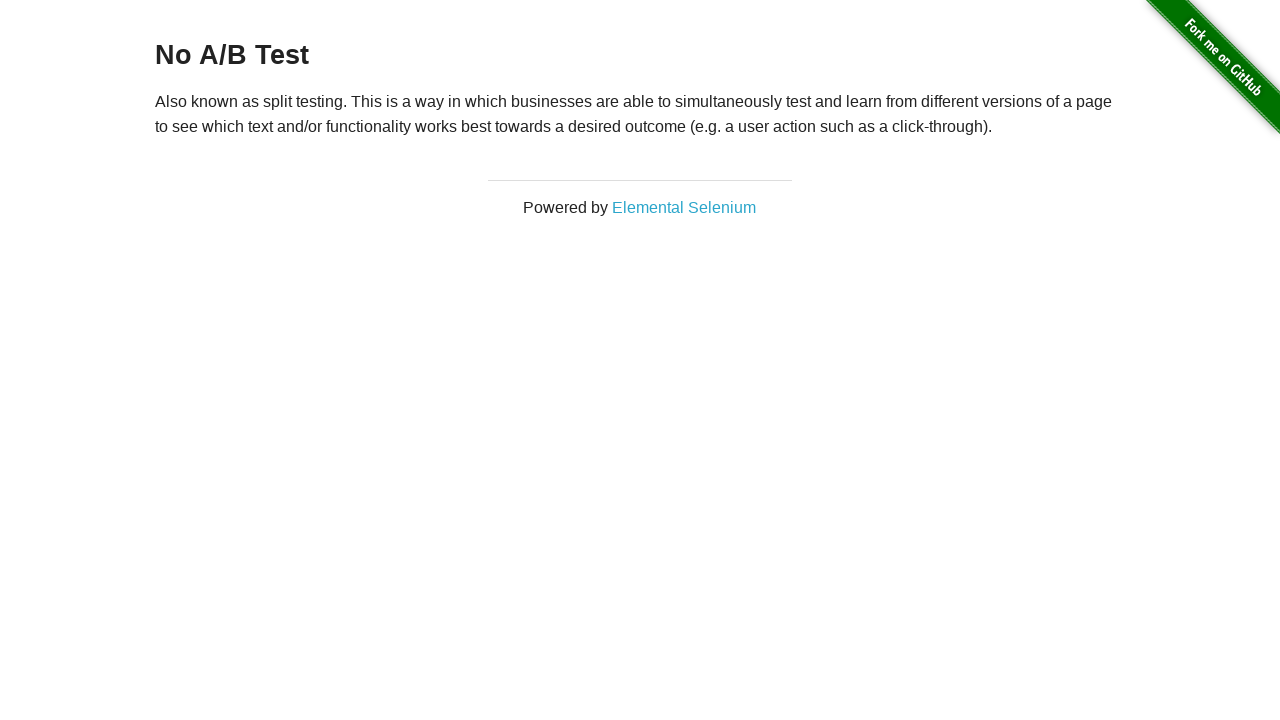

A/B test page heading loaded, confirming opt-out cookie is in effect
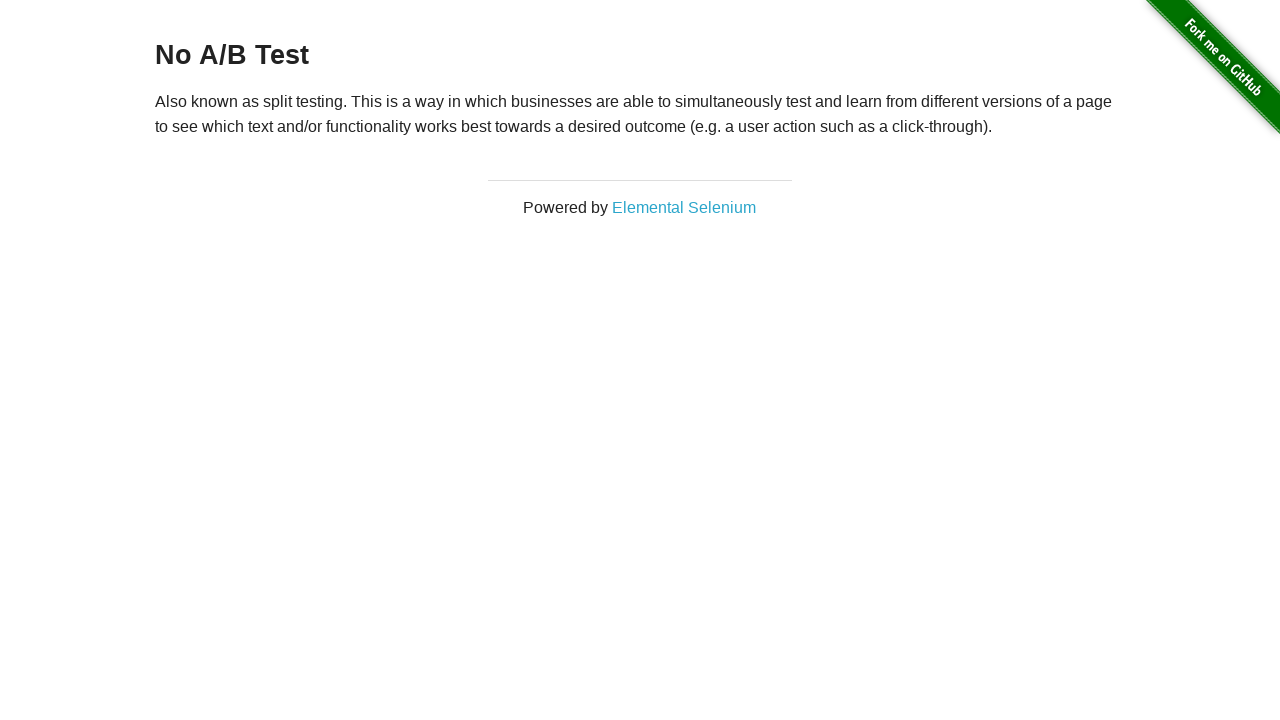

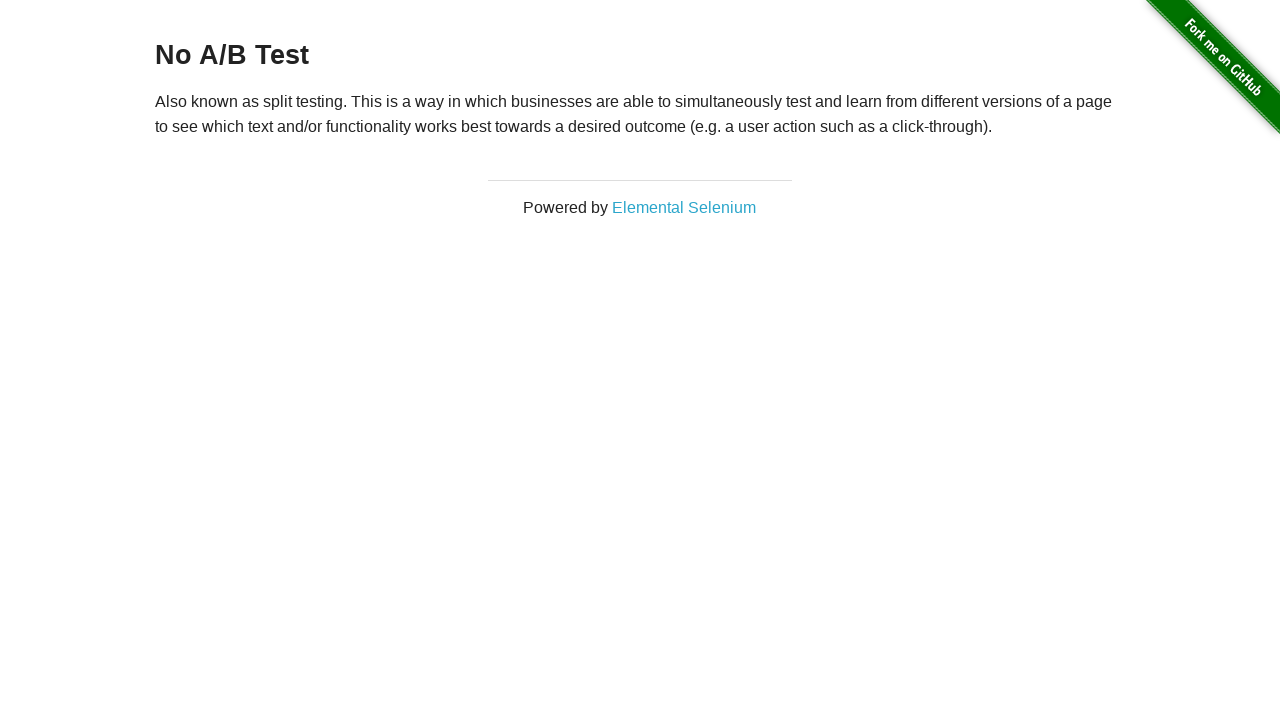